Clicks each link in the footer's first column and navigates back after visiting each page

Starting URL: https://www.rahulshettyacademy.com/AutomationPractice/

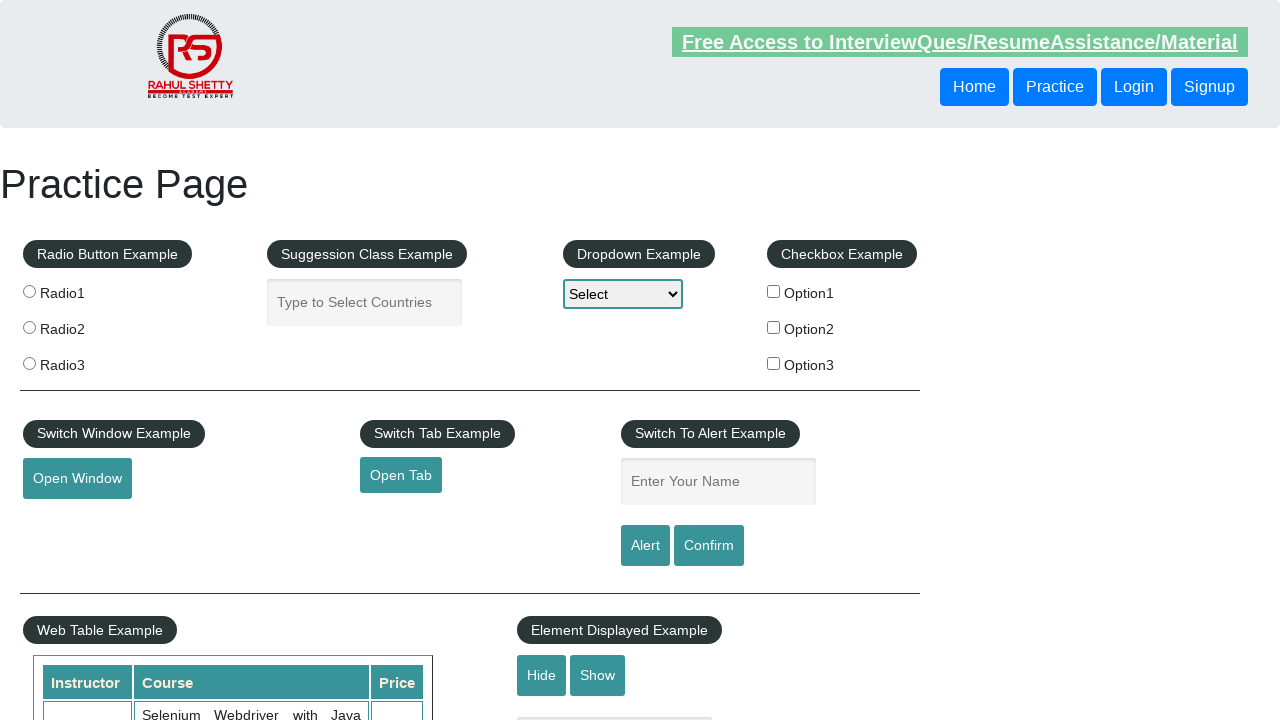

Located all footer first column links
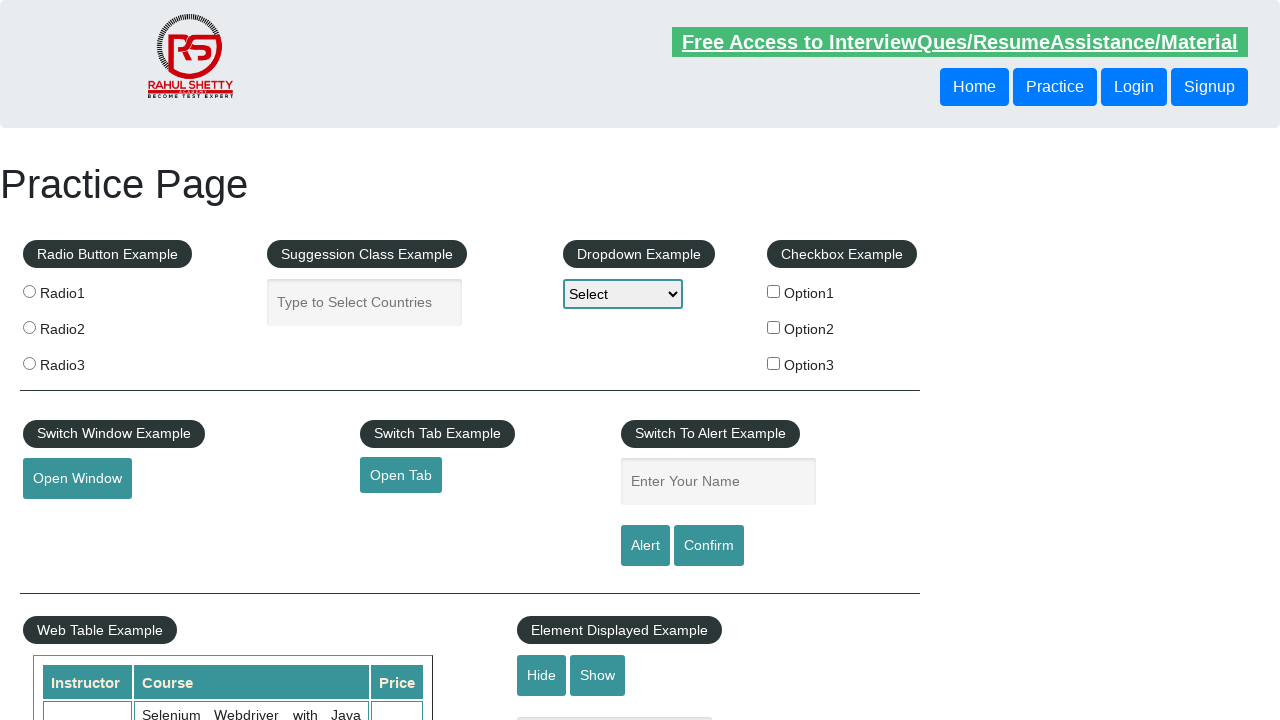

Located footer link at index 1
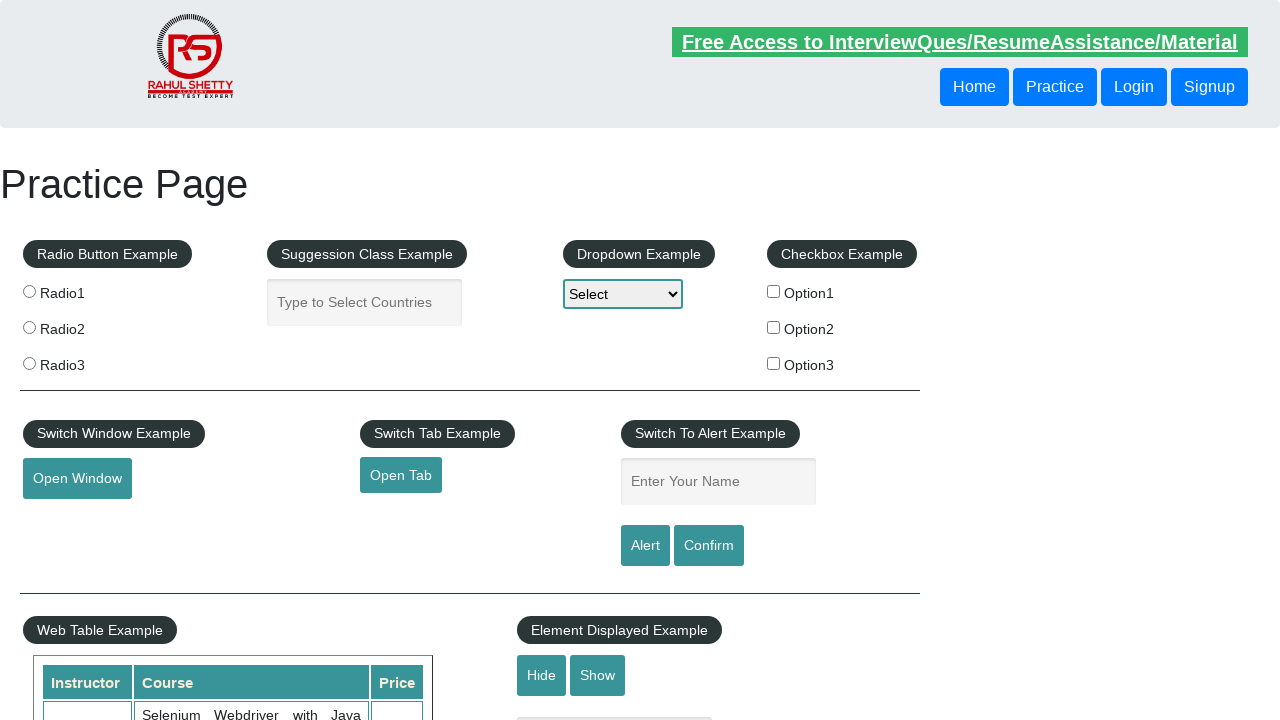

Clicked footer link at index 1 at (68, 520) on div#gf-BIG >> tr >> td:nth-child(1) >> a >> nth=1
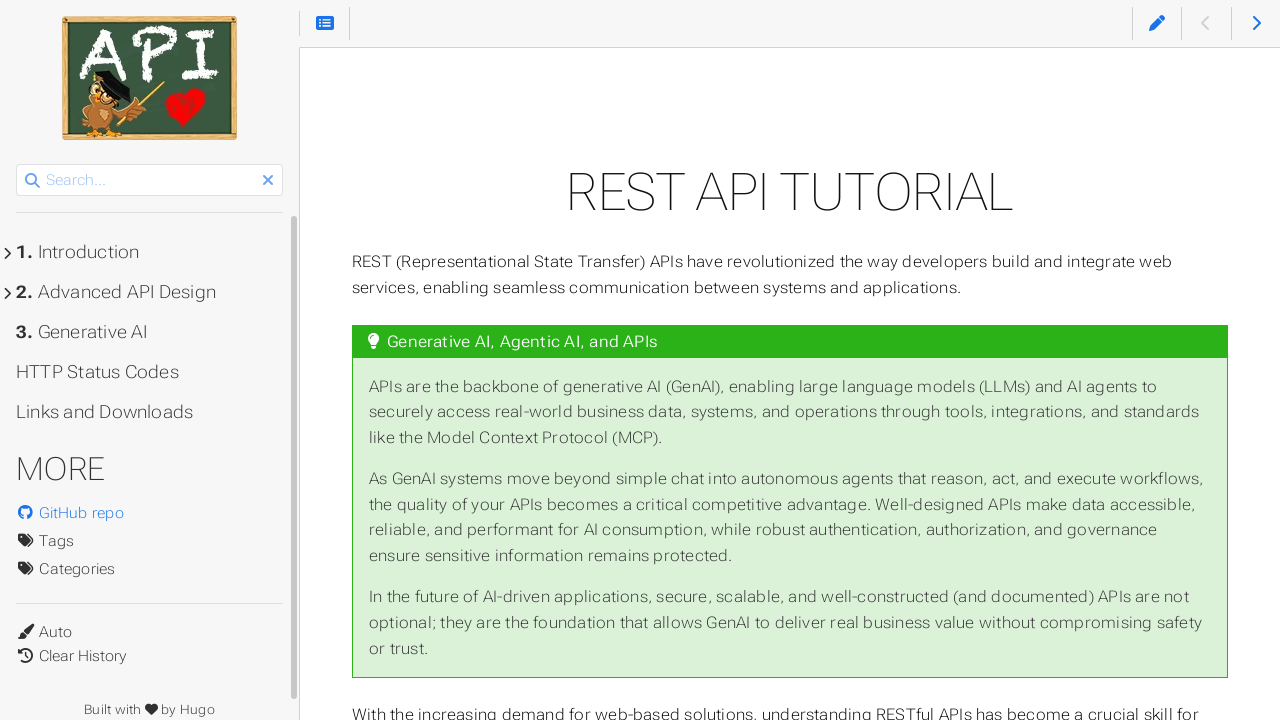

Page loaded with title: REST API Tutorial
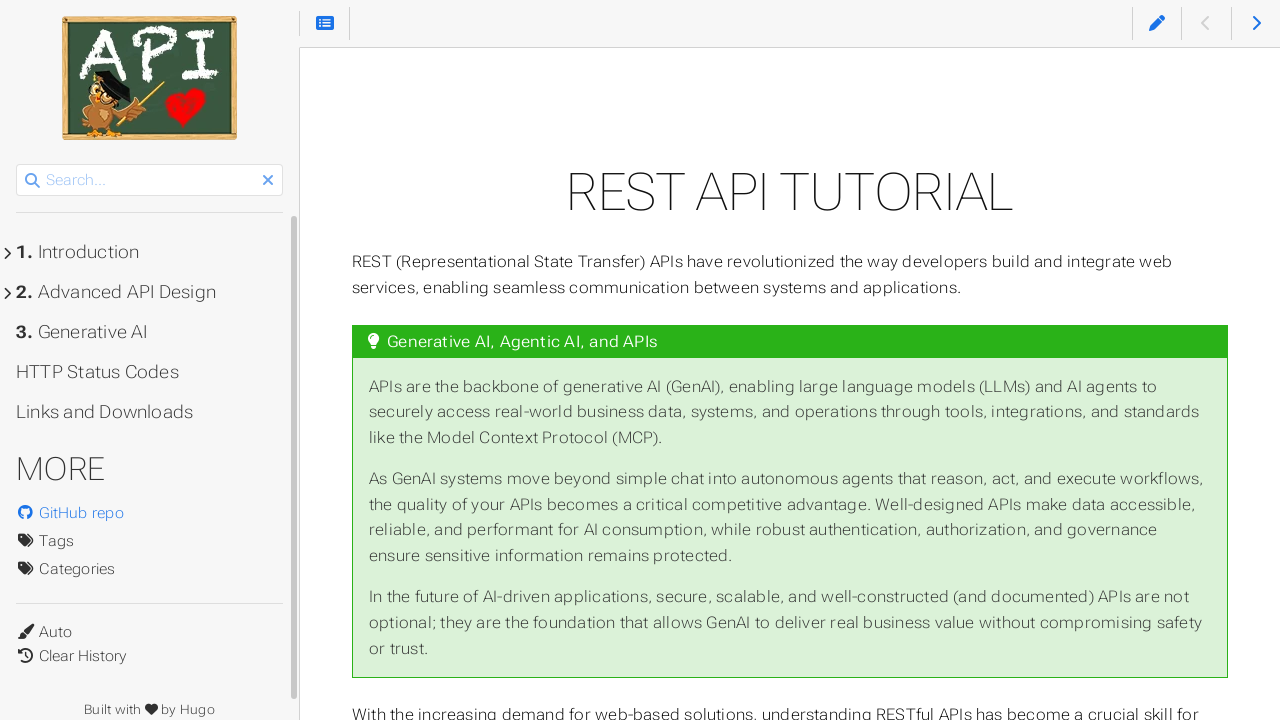

Navigated back to AutomationPractice page
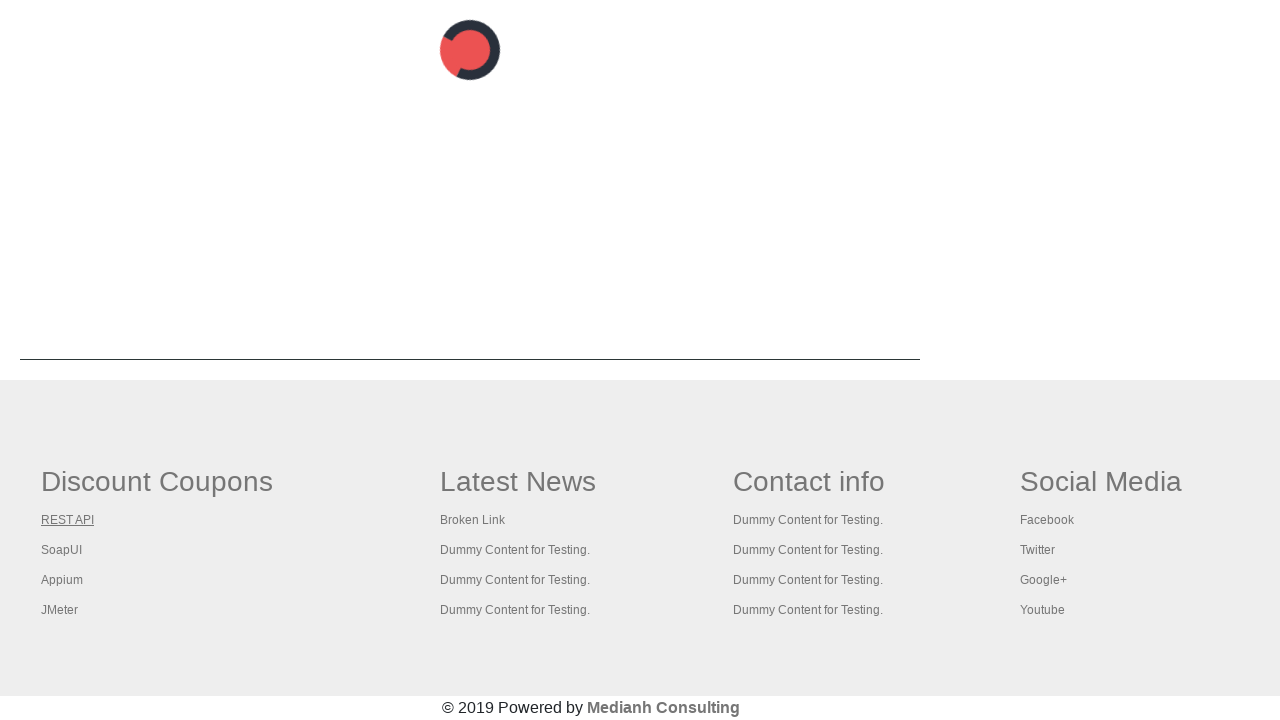

Located footer link at index 2
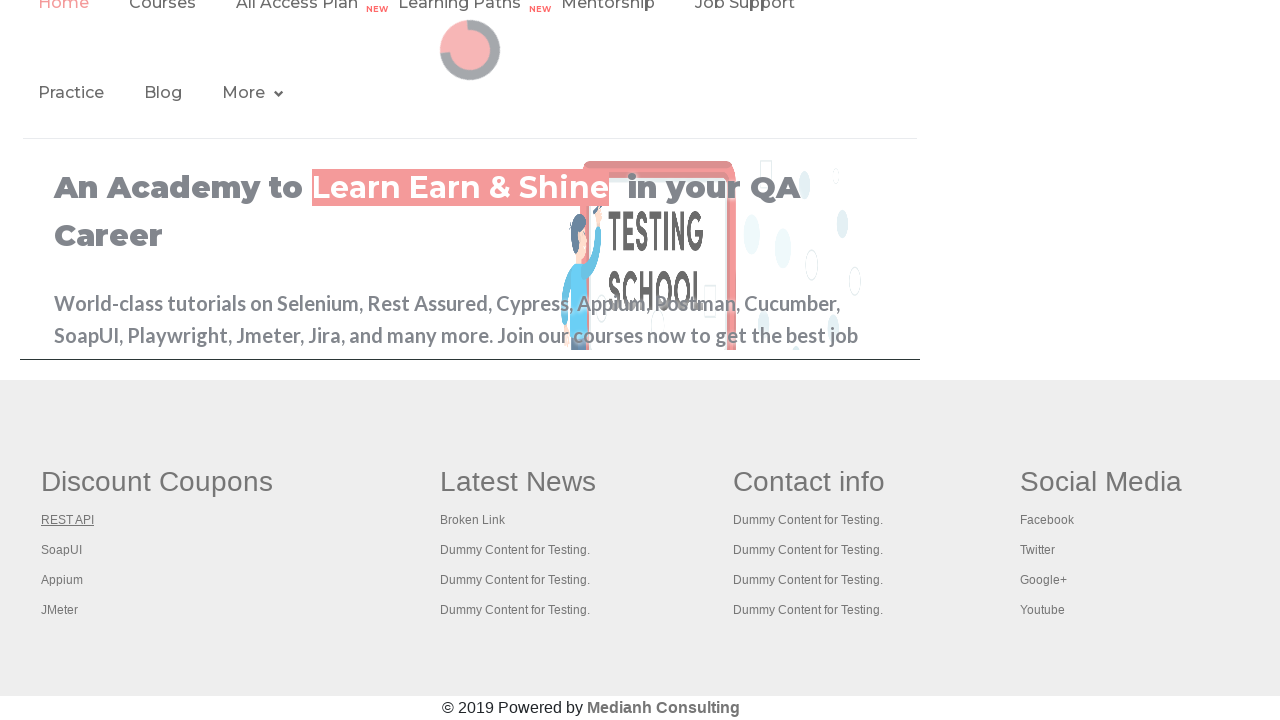

Clicked footer link at index 2 at (62, 550) on div#gf-BIG >> tr >> td:nth-child(1) >> a >> nth=2
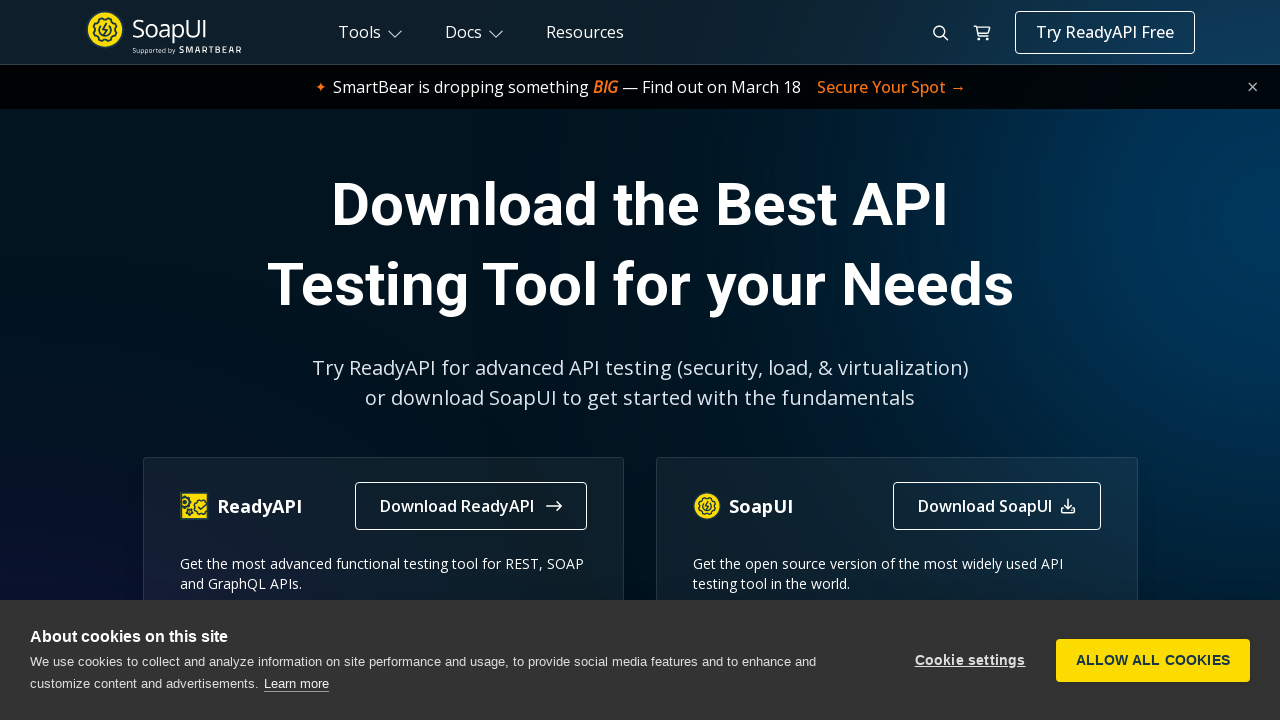

Page loaded with title: The World’s Most Popular API Testing Tool | SoapUI
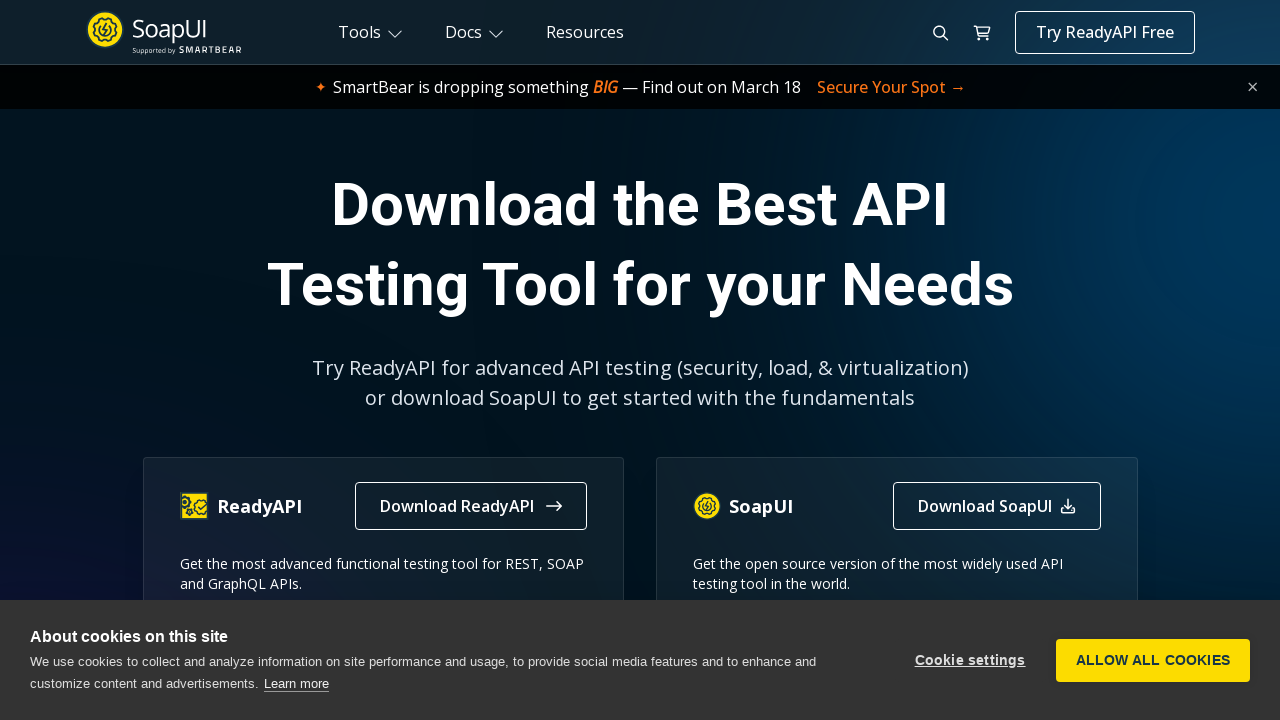

Navigated back to AutomationPractice page
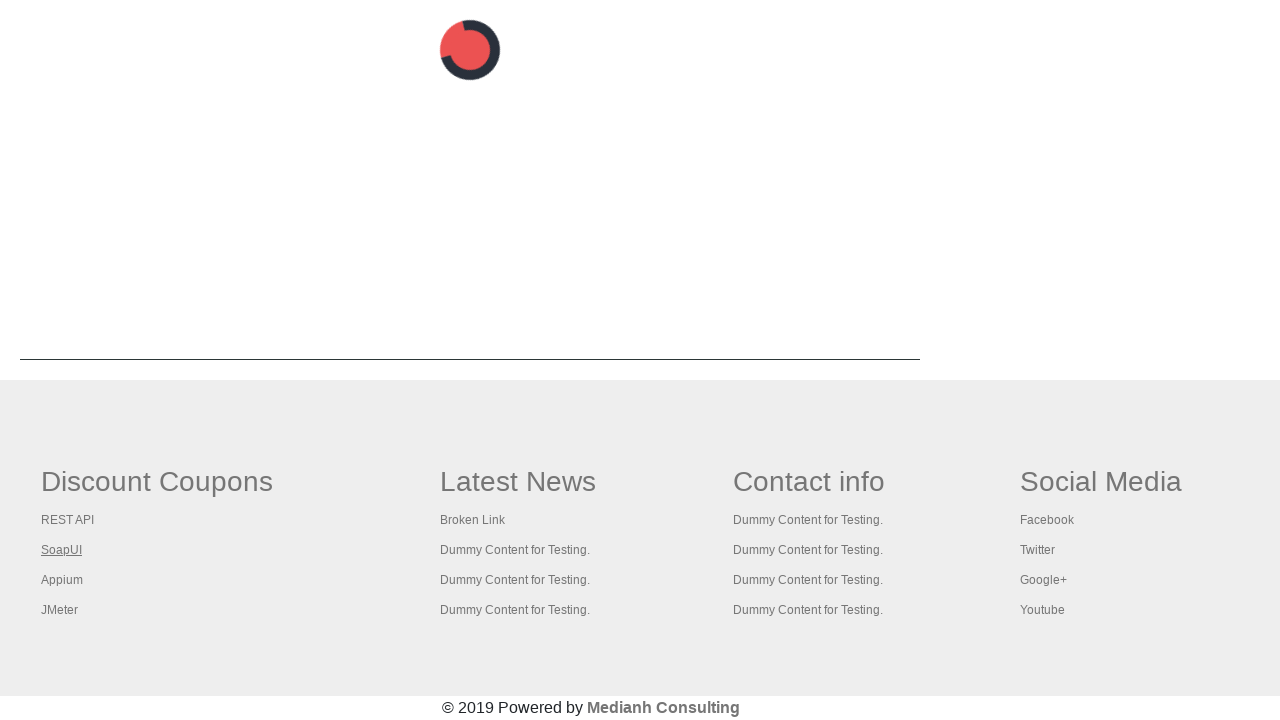

Located footer link at index 3
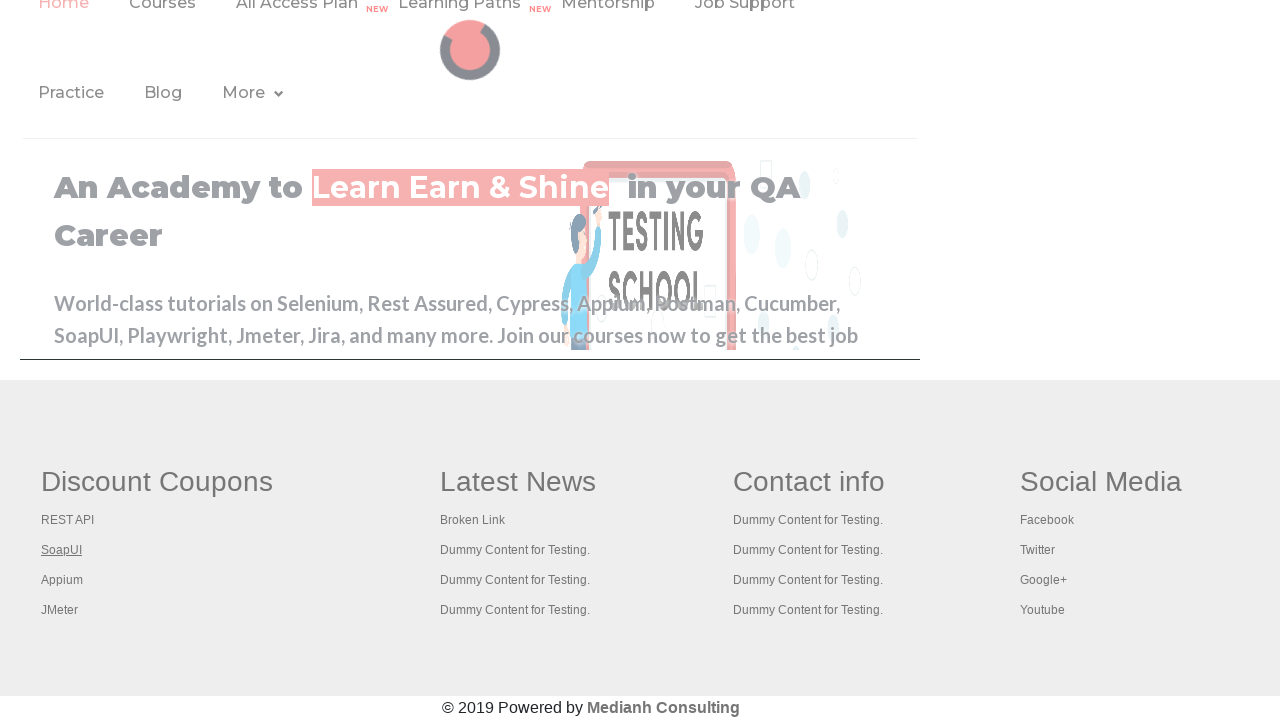

Clicked footer link at index 3 at (62, 580) on div#gf-BIG >> tr >> td:nth-child(1) >> a >> nth=3
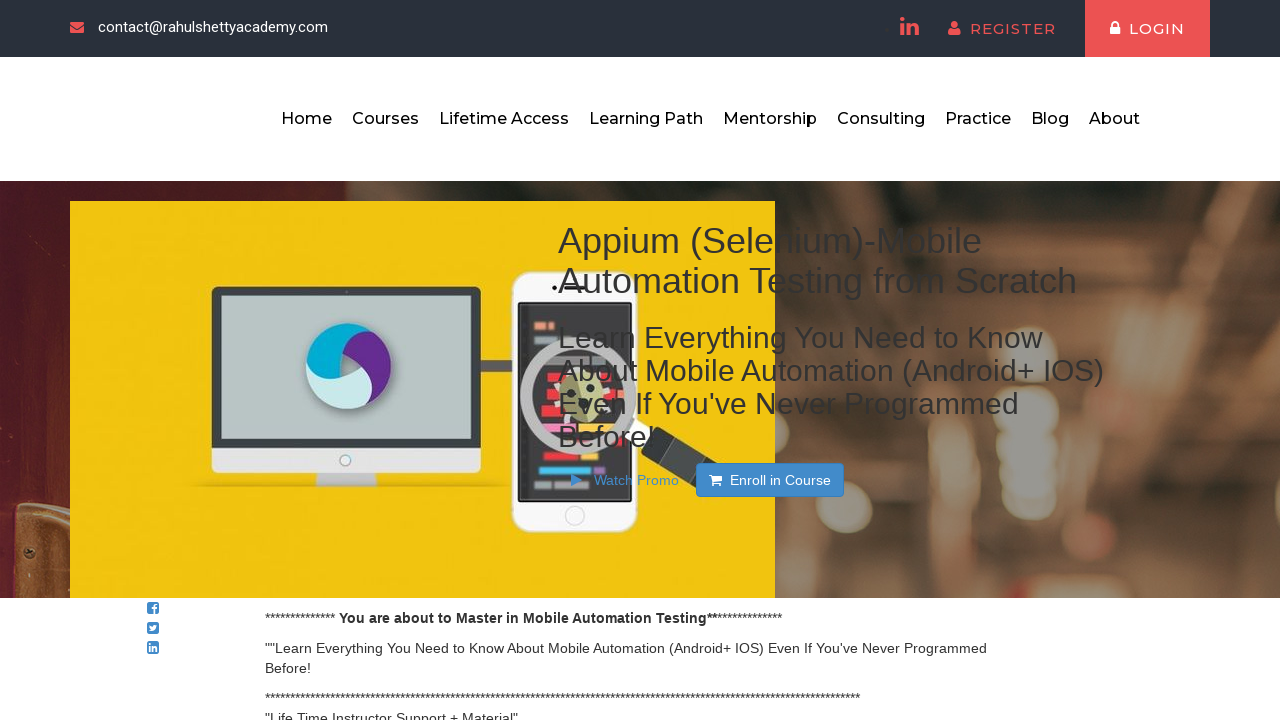

Page loaded with title: Appium tutorial for Mobile Apps testing | RahulShetty Academy | Rahul
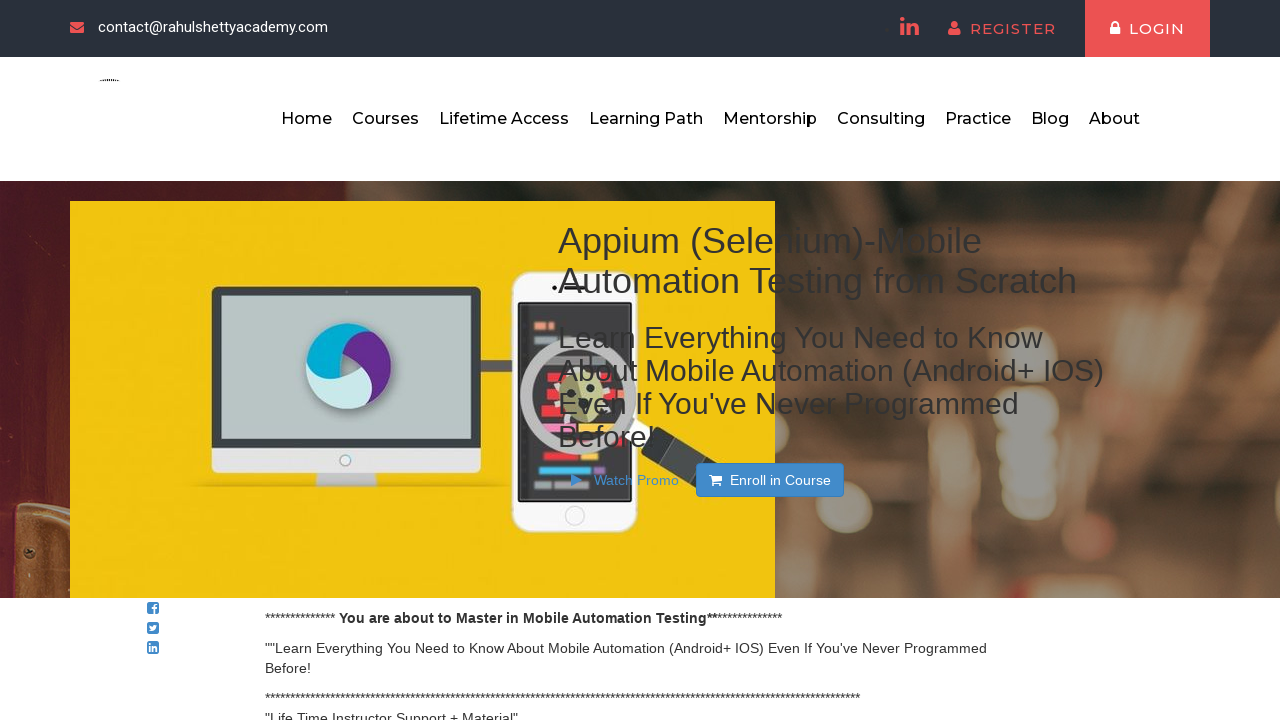

Navigated back to AutomationPractice page
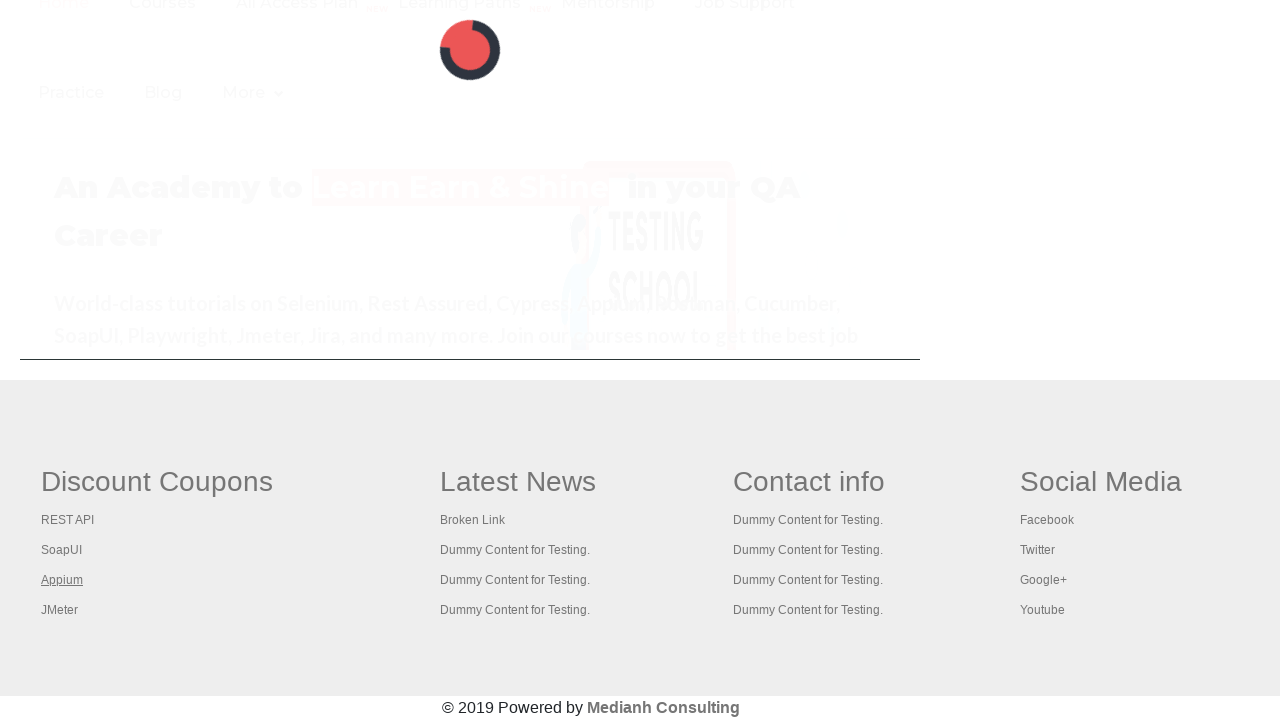

Located footer link at index 4
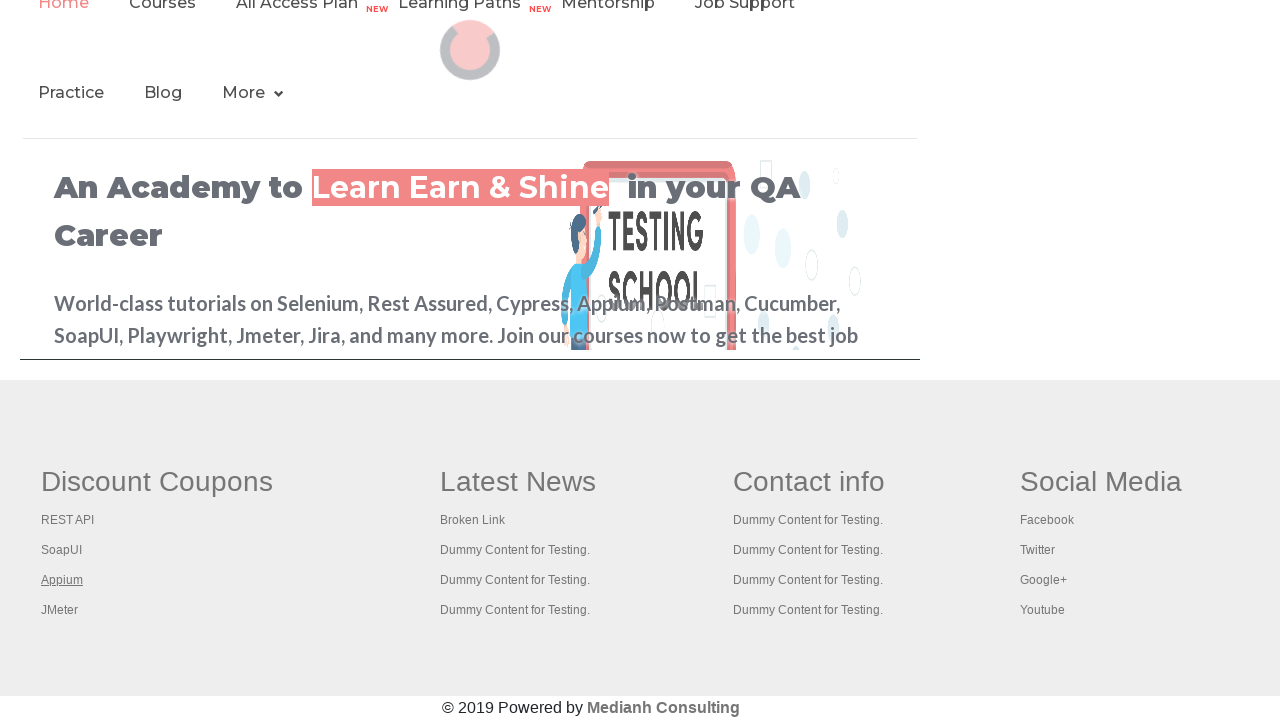

Clicked footer link at index 4 at (60, 610) on div#gf-BIG >> tr >> td:nth-child(1) >> a >> nth=4
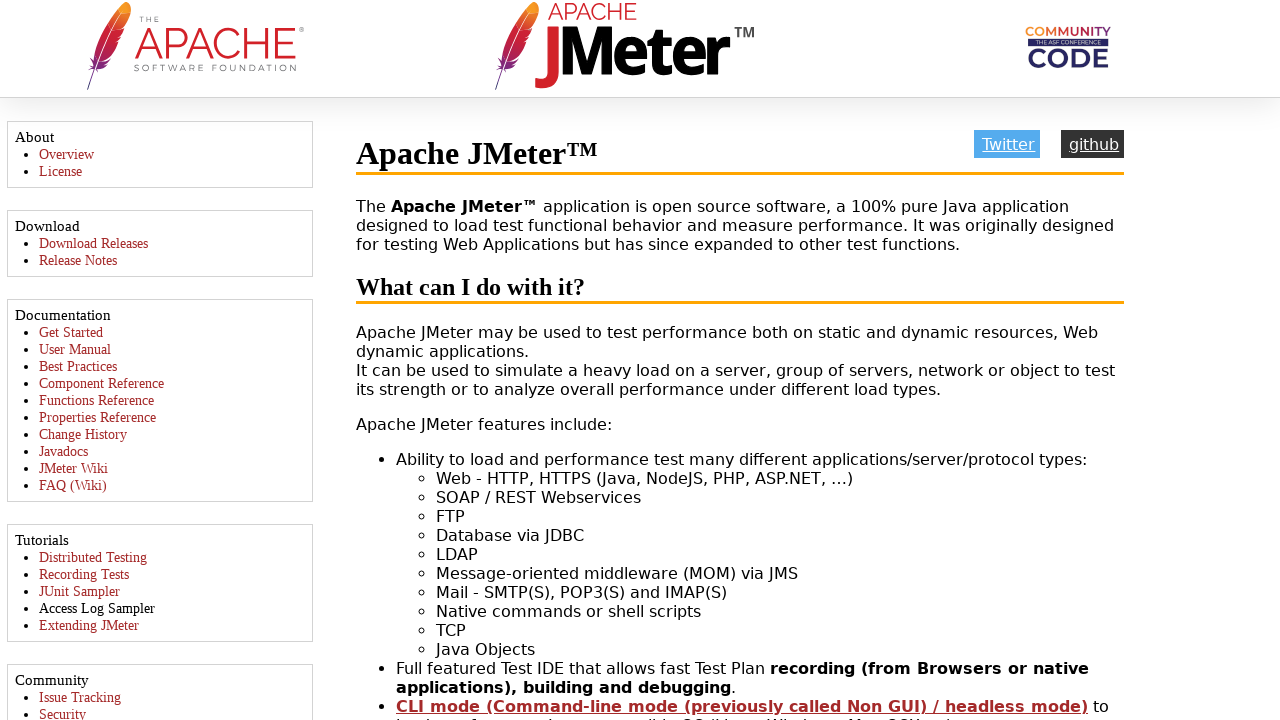

Page loaded with title: Apache JMeter - Apache JMeter™
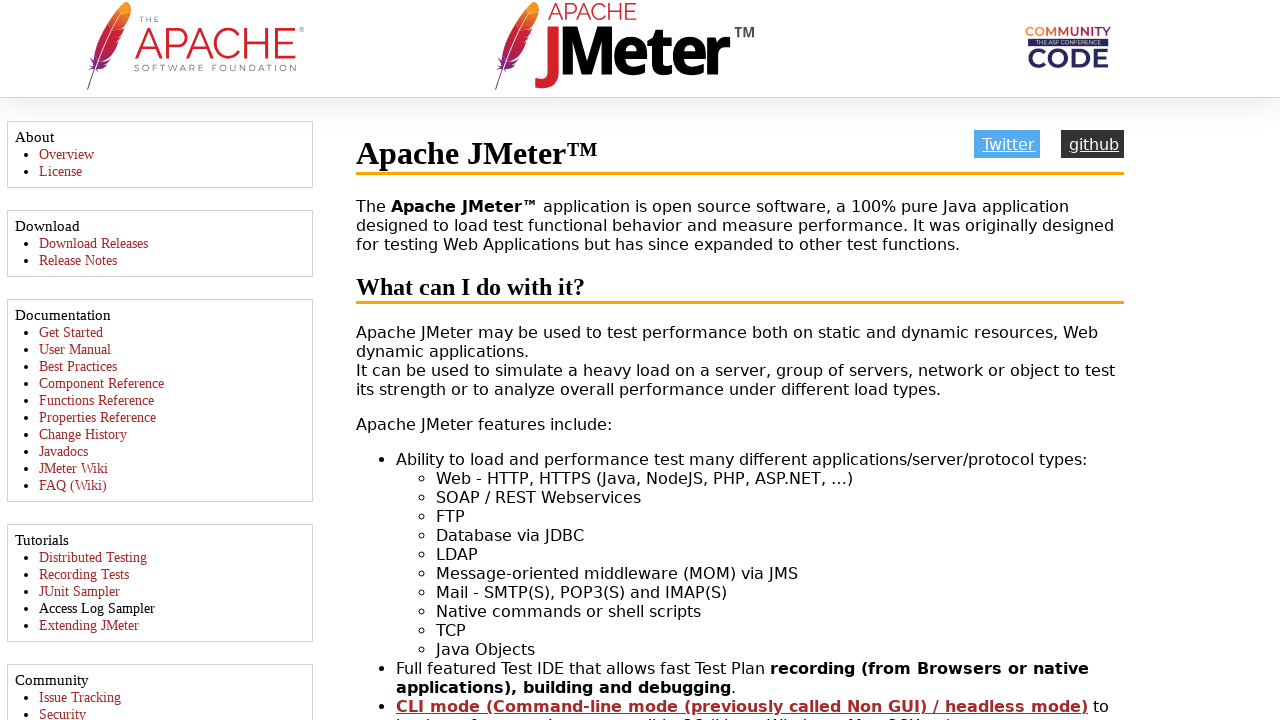

Navigated back to AutomationPractice page
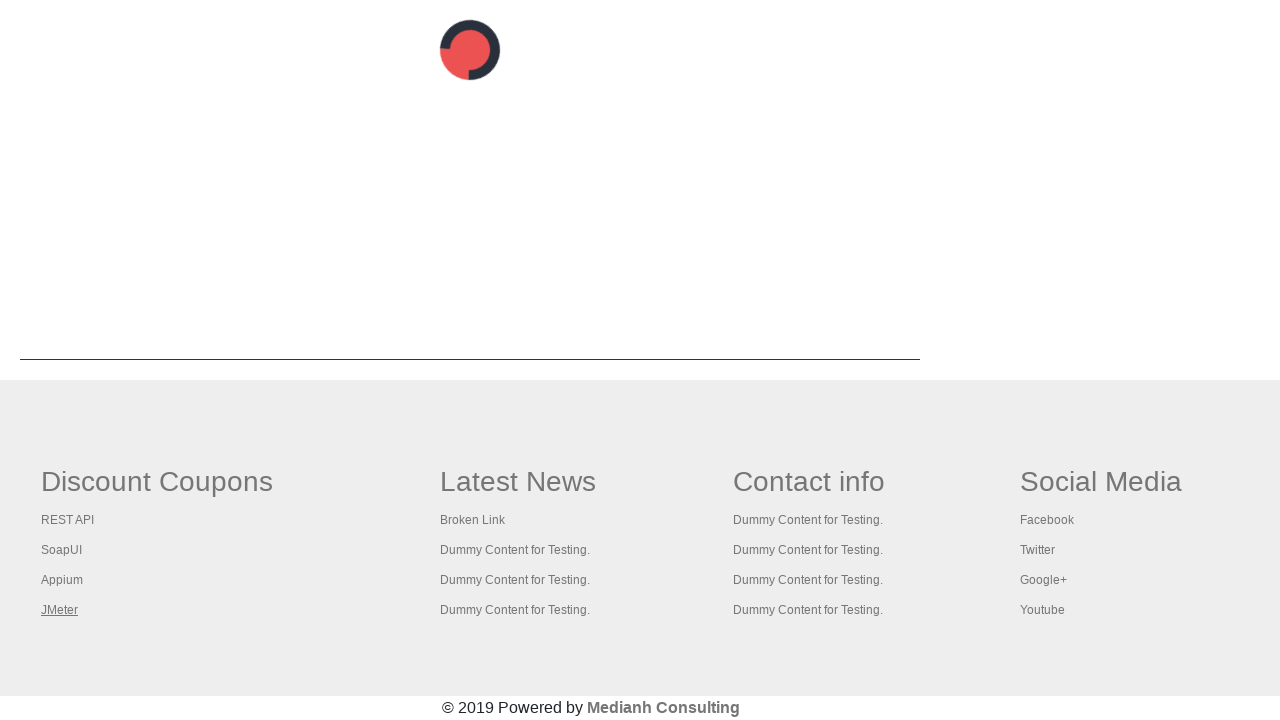

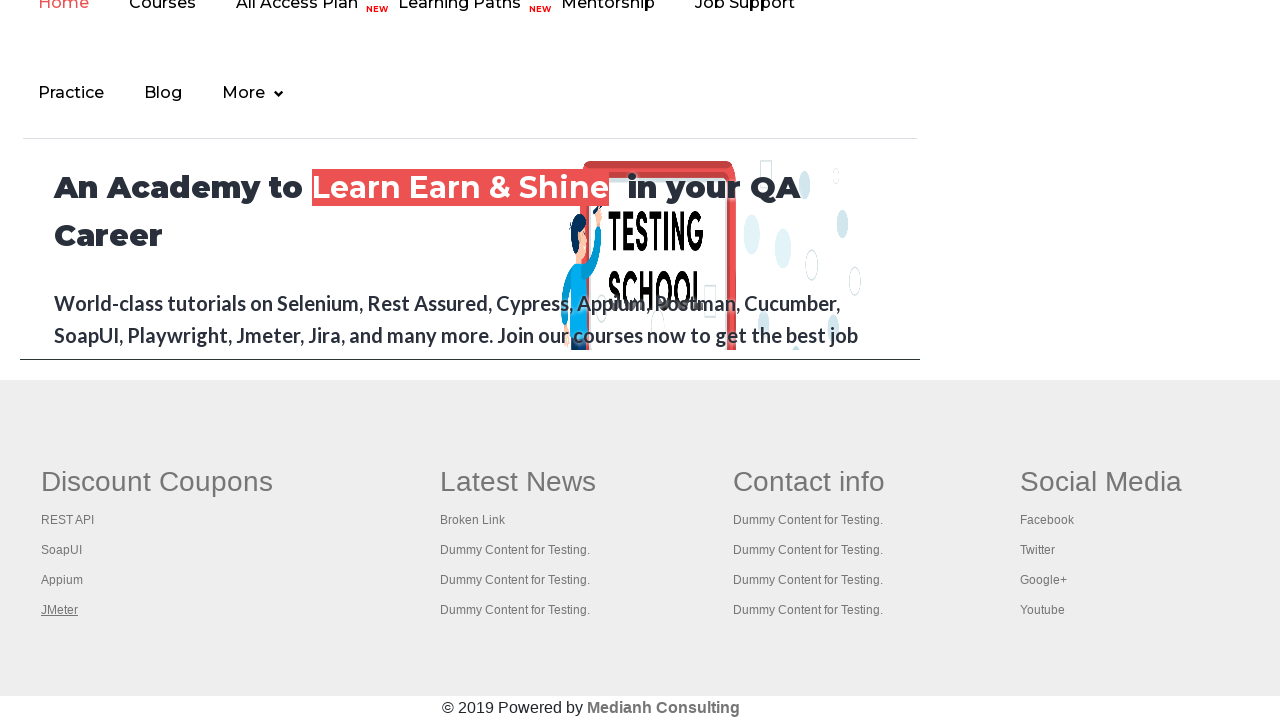